Tests passenger count increment functionality by clicking on a dropdown, repeatedly clicking an increment button to add adult passengers, then confirming the selection

Starting URL: https://rahulshettyacademy.com/dropdownsPractise/

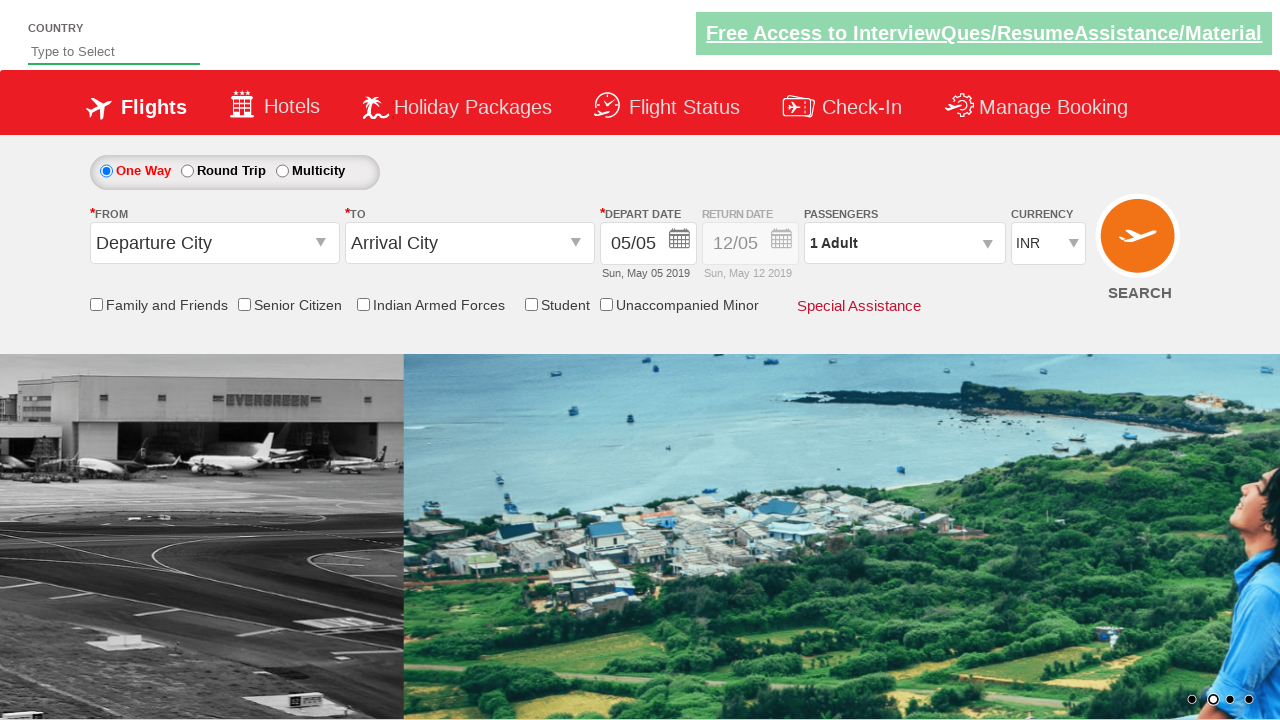

Clicked on passenger info dropdown to open it at (904, 243) on #divpaxinfo
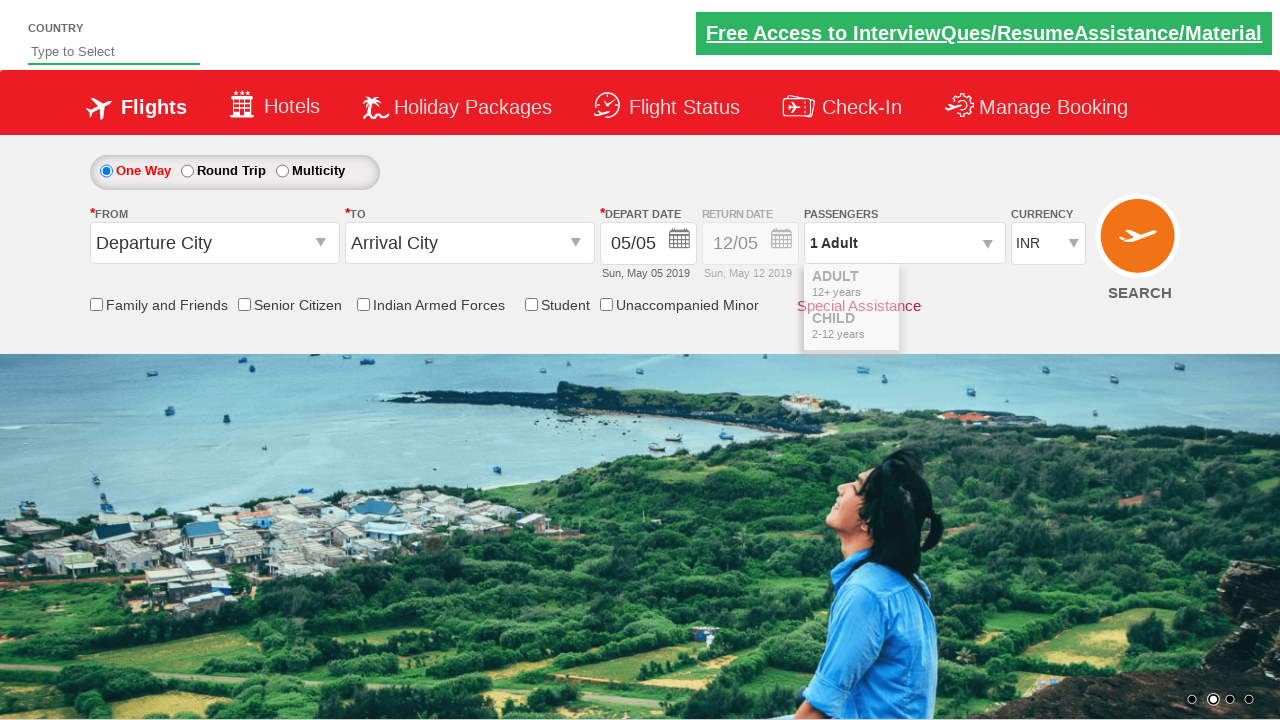

Dropdown opened and increment adult button is visible
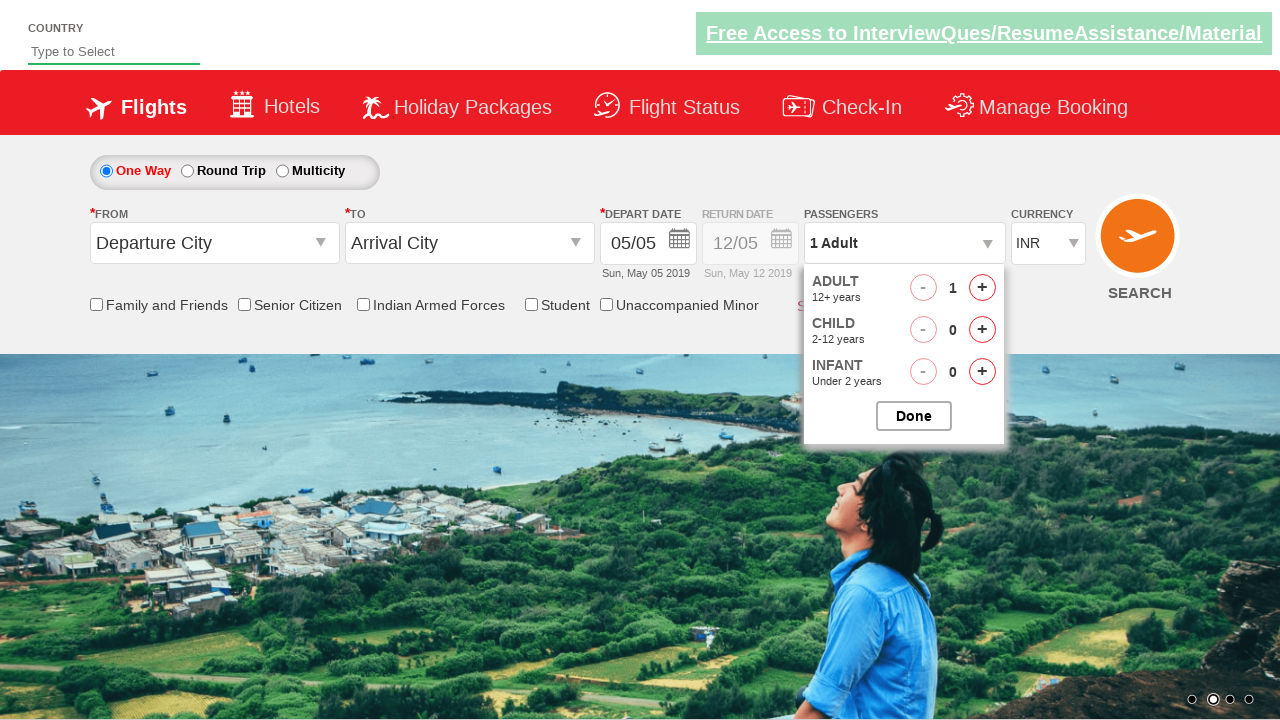

Clicked increment adult button (click 1 of 4) at (982, 288) on #hrefIncAdt
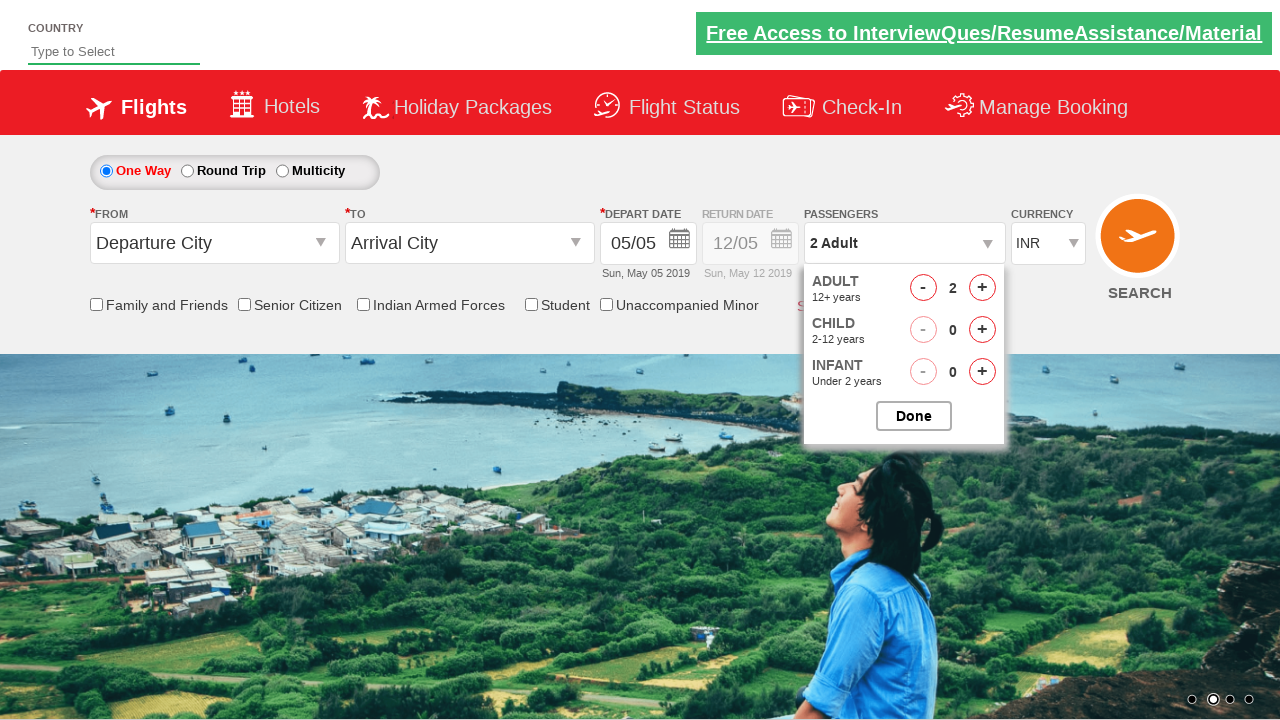

Clicked increment adult button (click 2 of 4) at (982, 288) on #hrefIncAdt
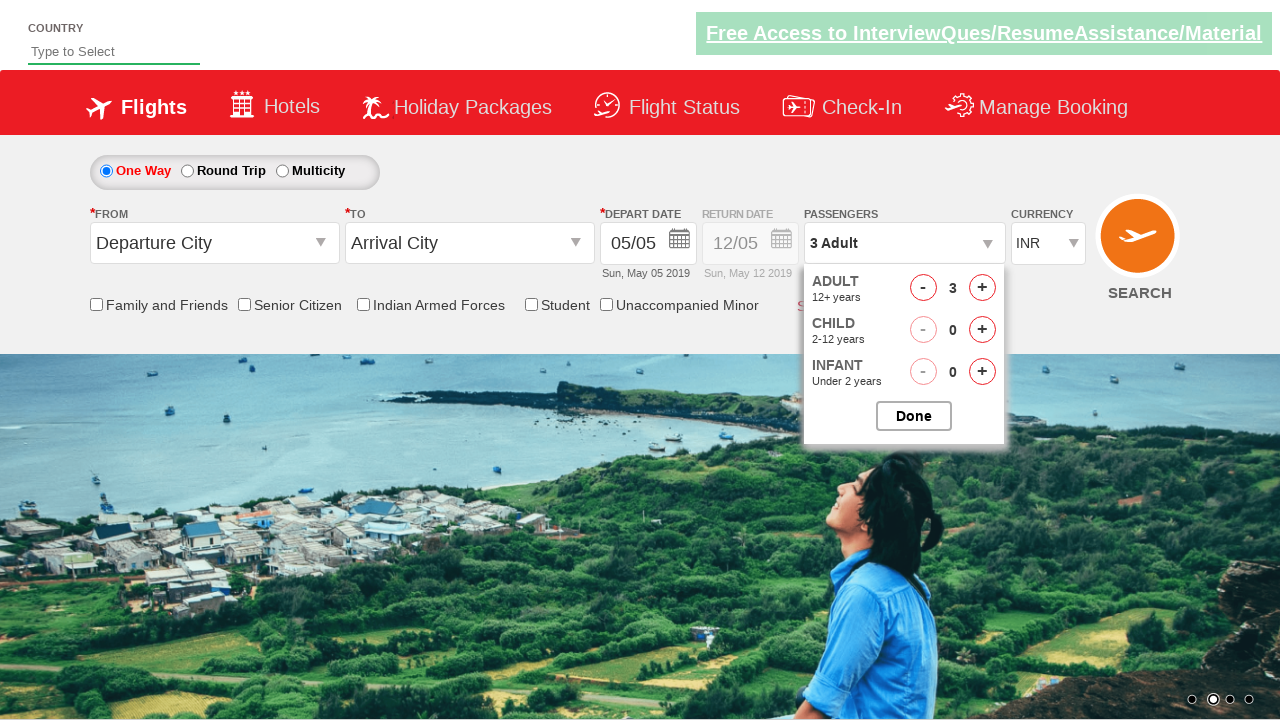

Clicked increment adult button (click 3 of 4) at (982, 288) on #hrefIncAdt
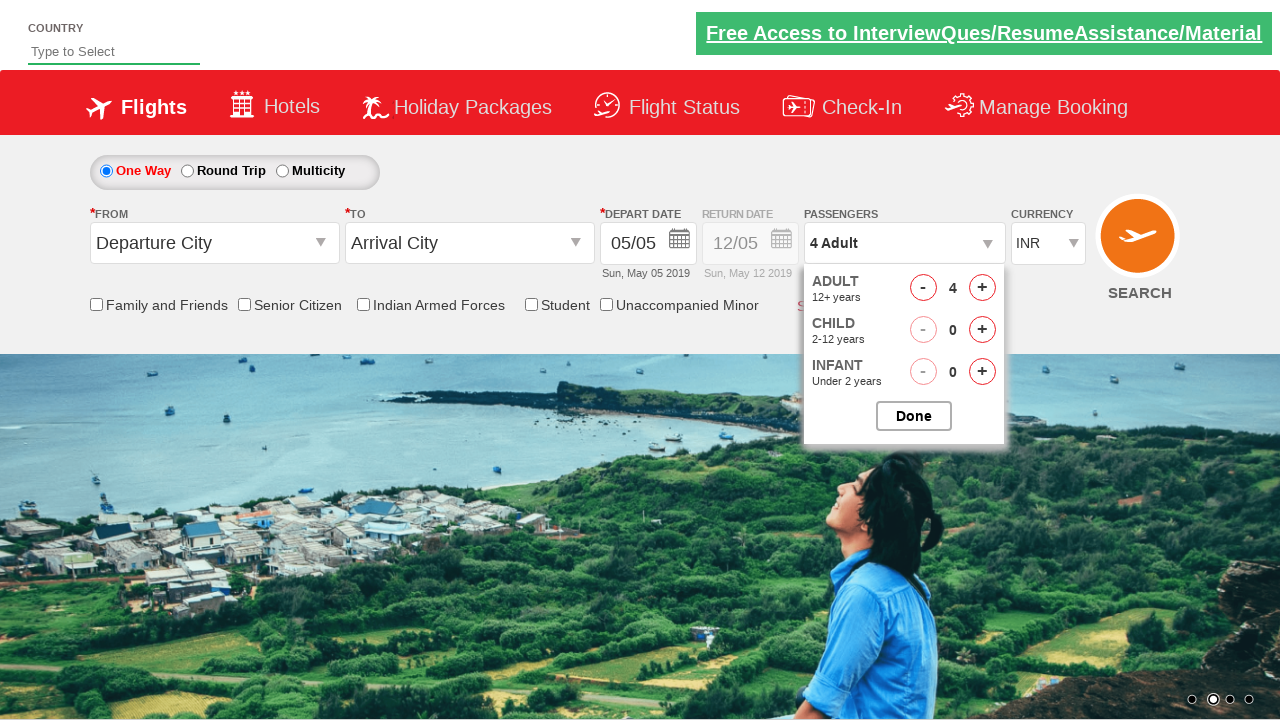

Clicked increment adult button (click 4 of 4) at (982, 288) on #hrefIncAdt
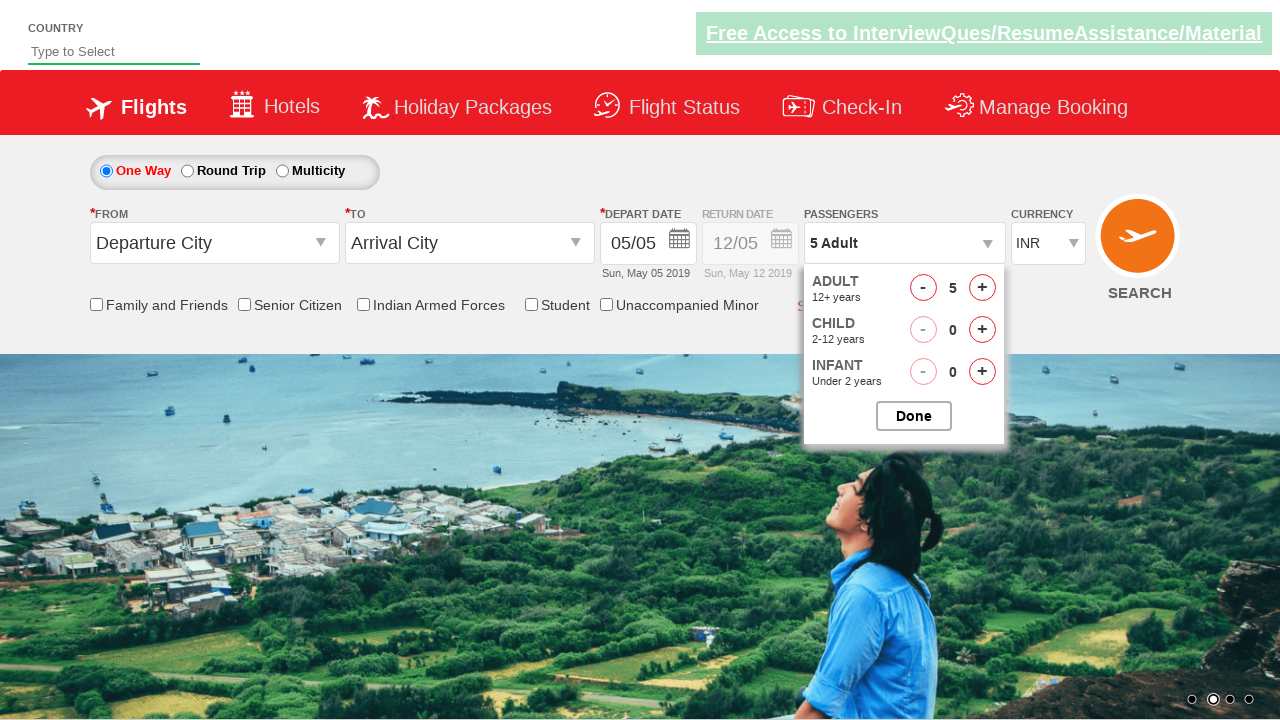

Clicked done/confirm button to apply passenger selection at (914, 416) on input.buttonN
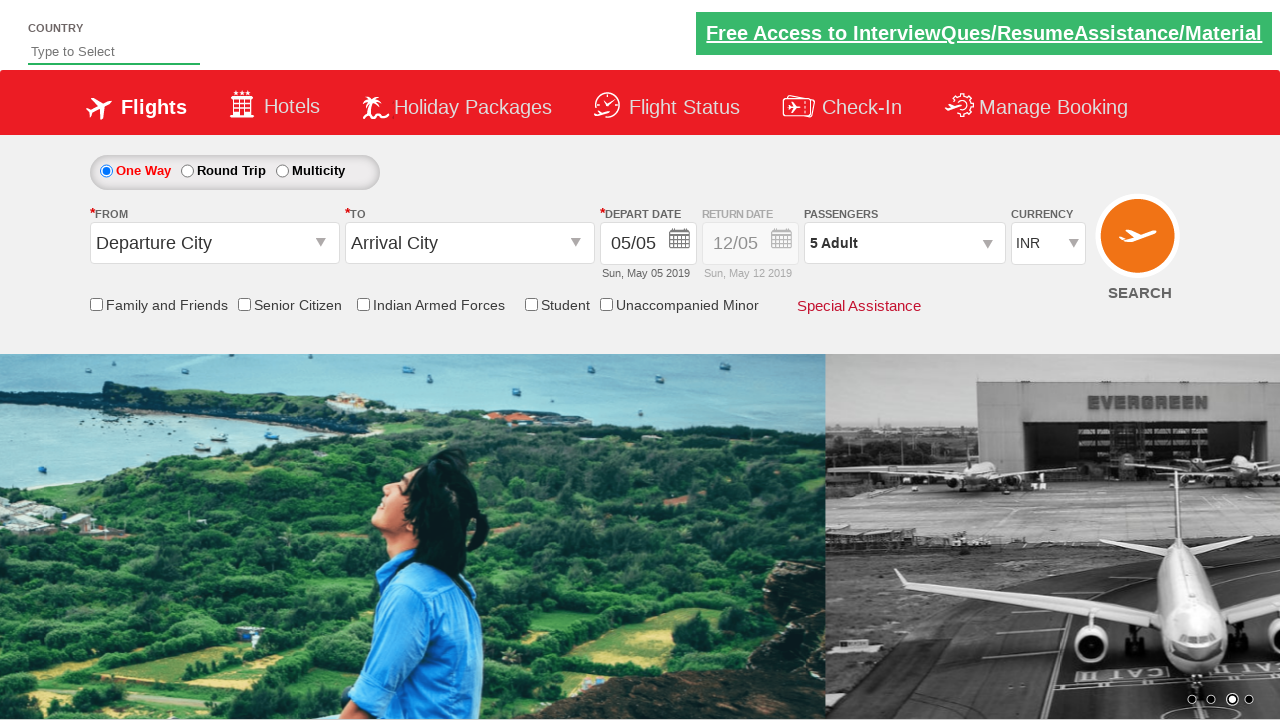

Verified passenger info is updated after selection
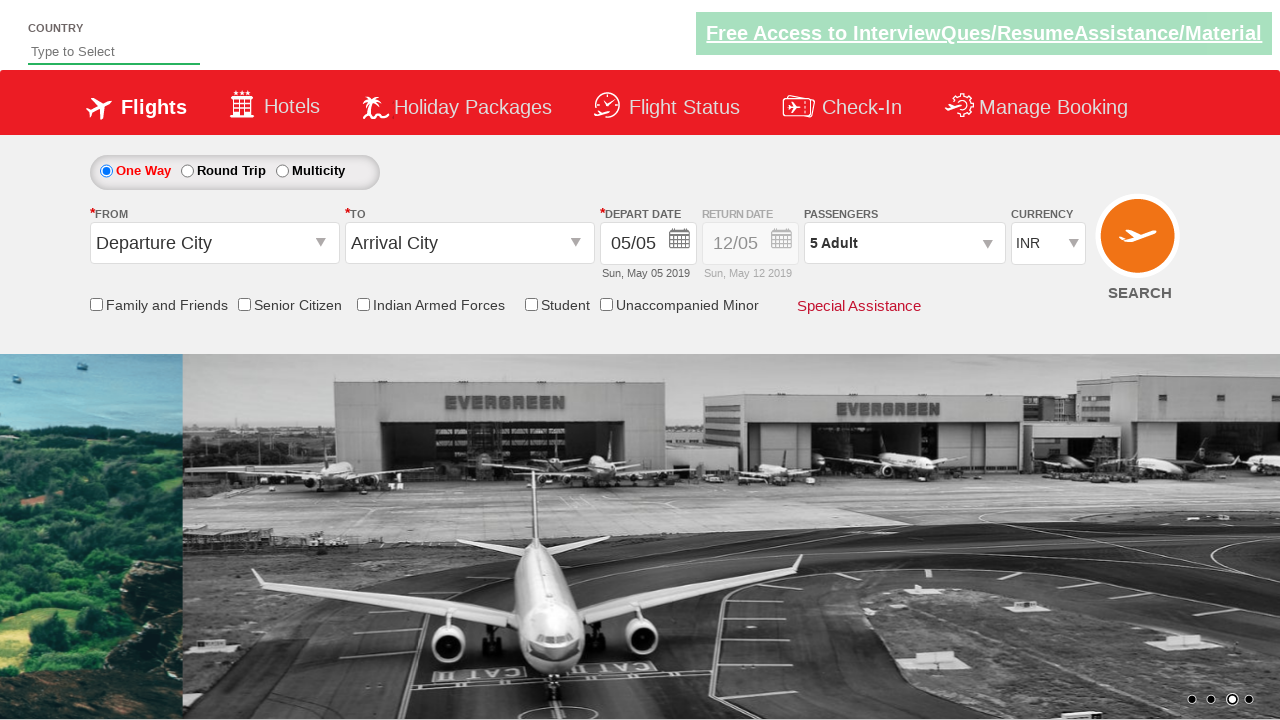

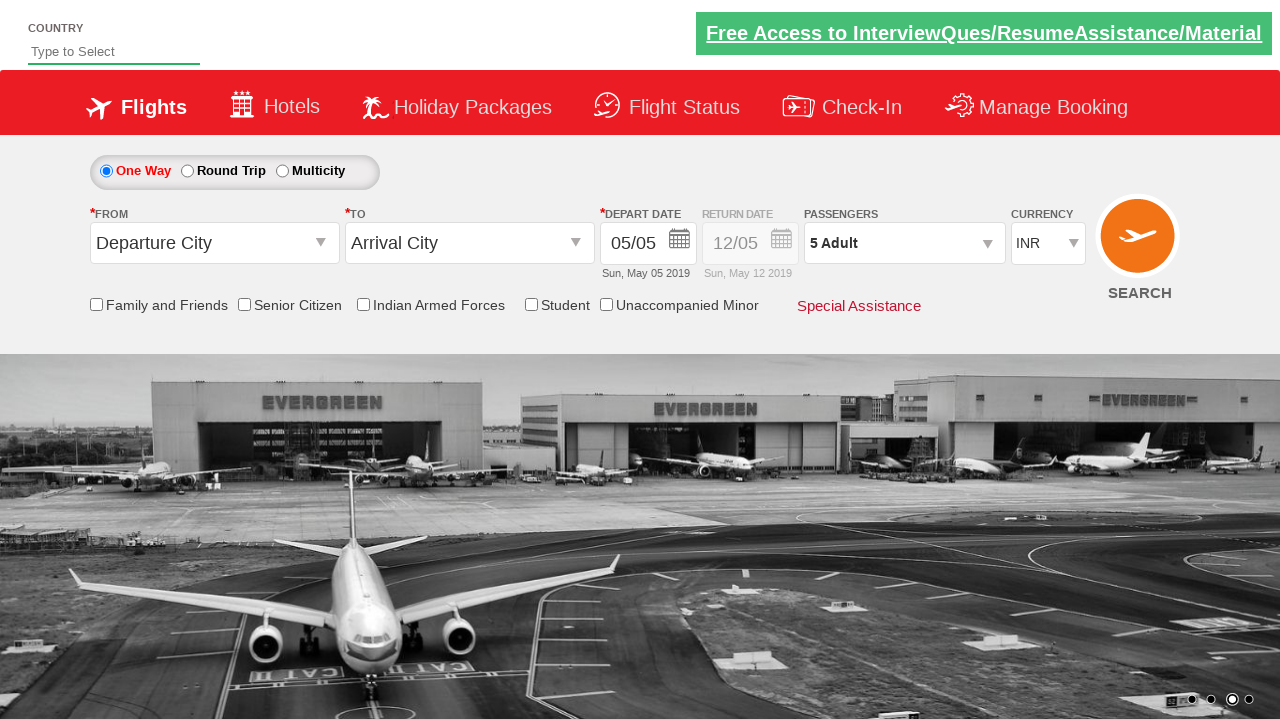